Tests dropdown select functionality by selecting options using different methods (visible text, value, and index)

Starting URL: https://kristinek.github.io/site/examples/actions

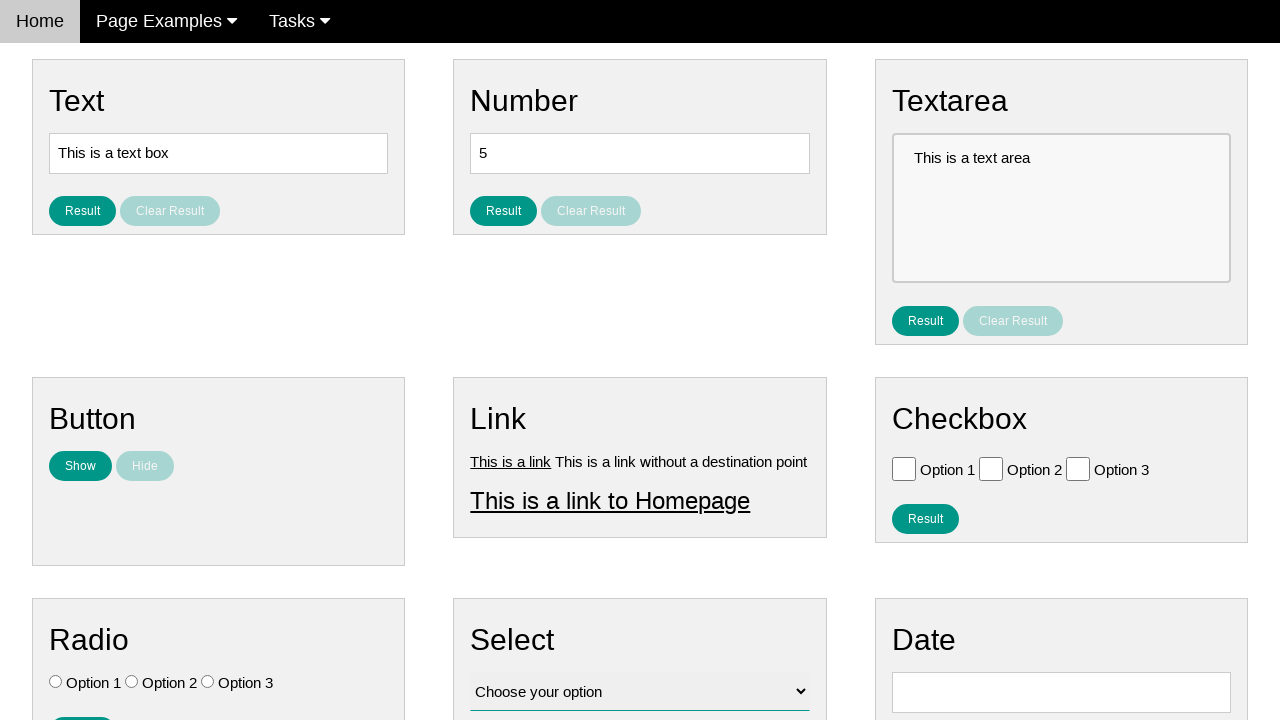

Selected 'Option 1' from dropdown by visible text on select[name='vfb-12']
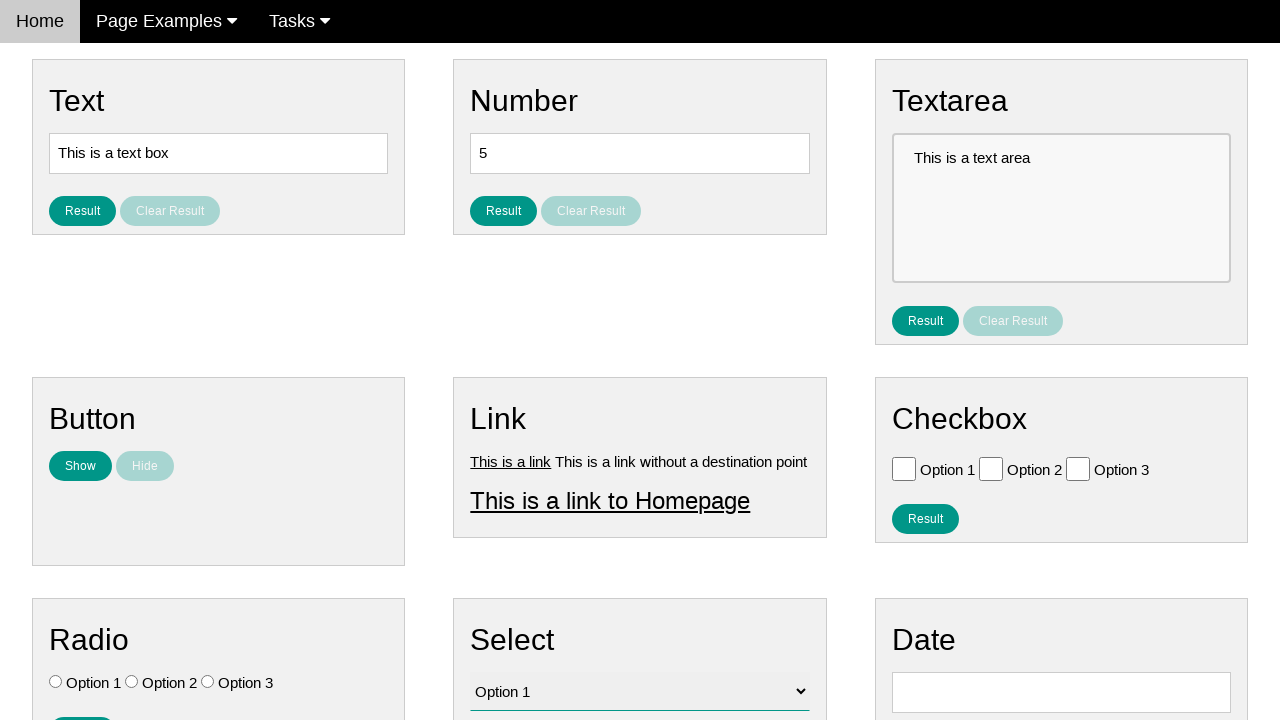

Selected option with value 'value2' from dropdown on select[name='vfb-12']
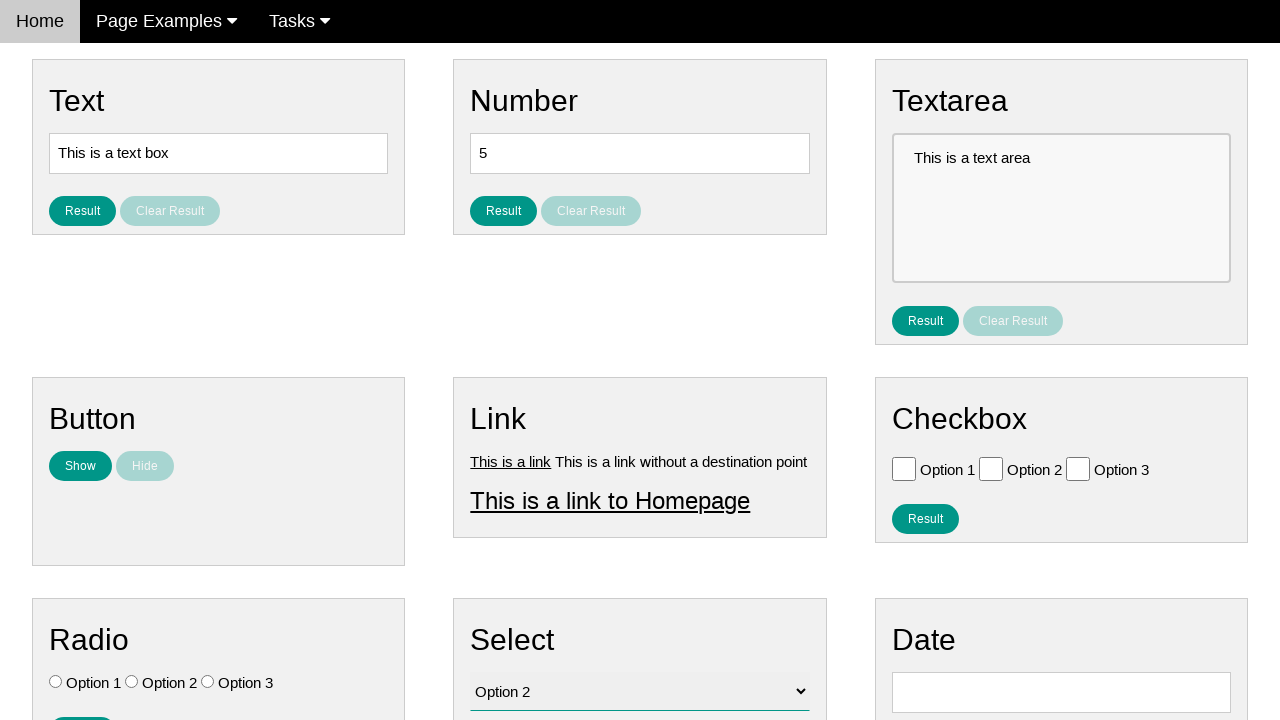

Selected option at index 3 (Option 3) from dropdown on select[name='vfb-12']
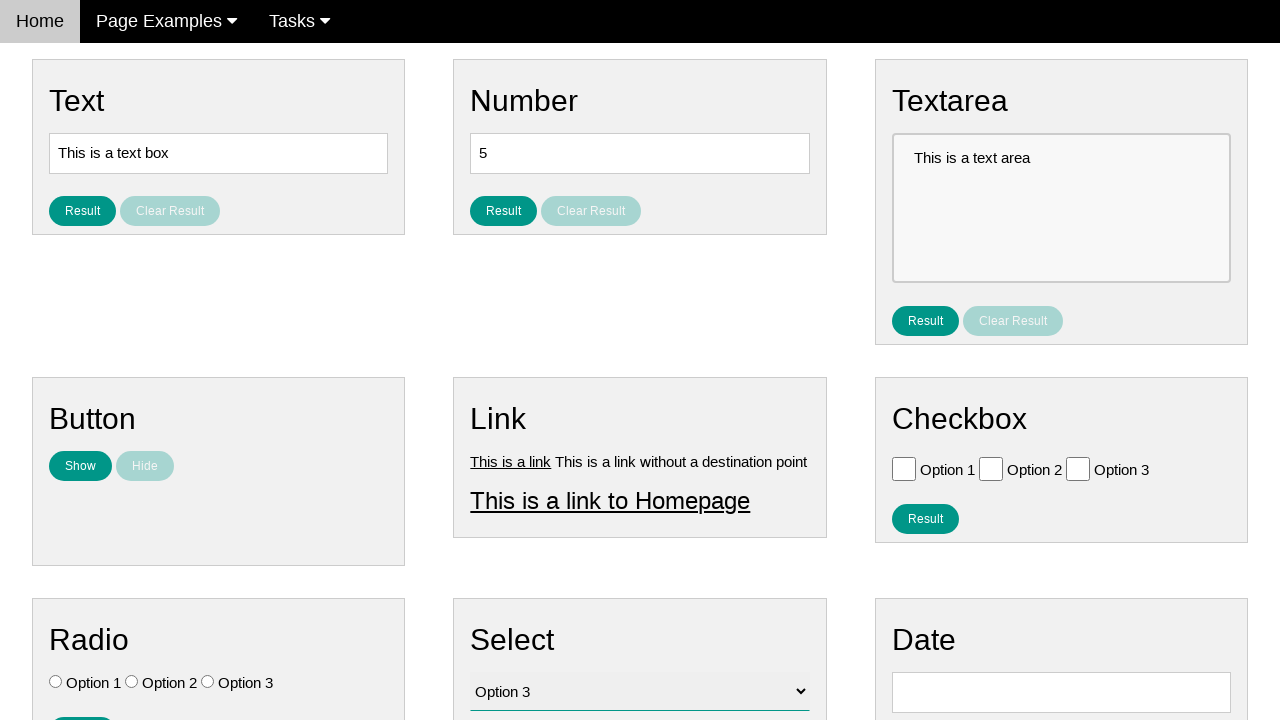

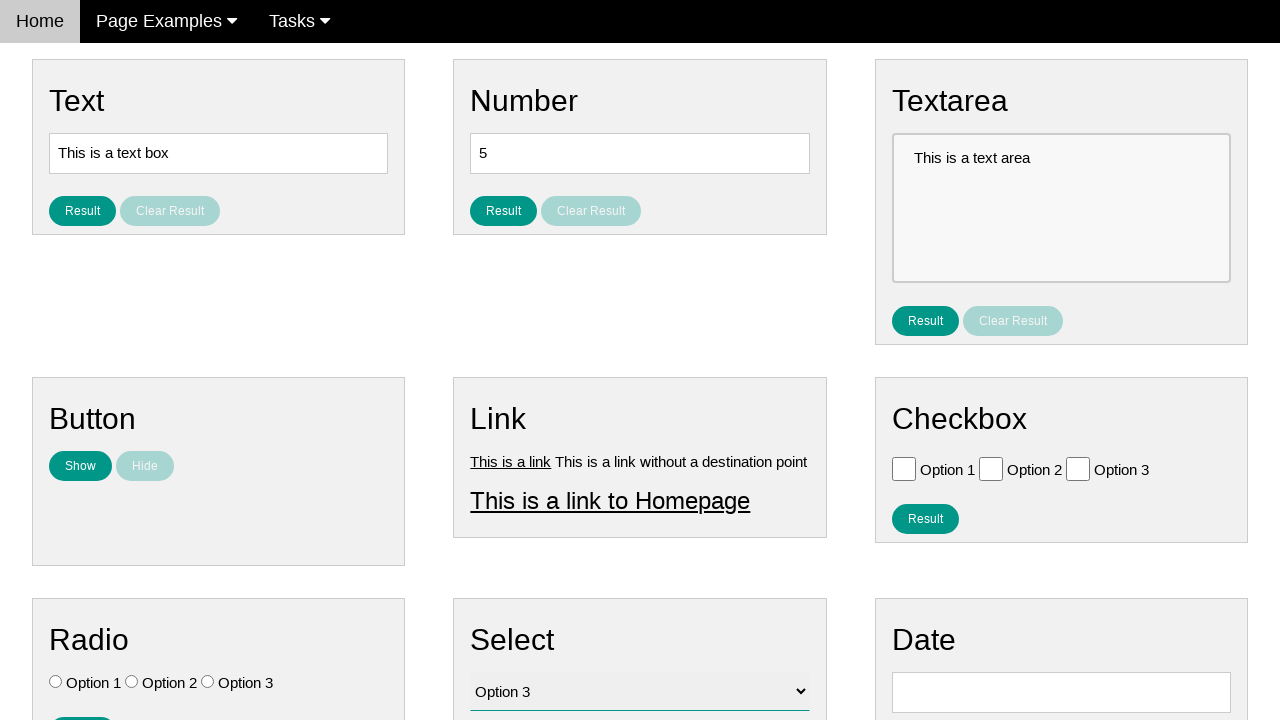